Tests that edits are cancelled when pressing Escape key

Starting URL: https://demo.playwright.dev/todomvc

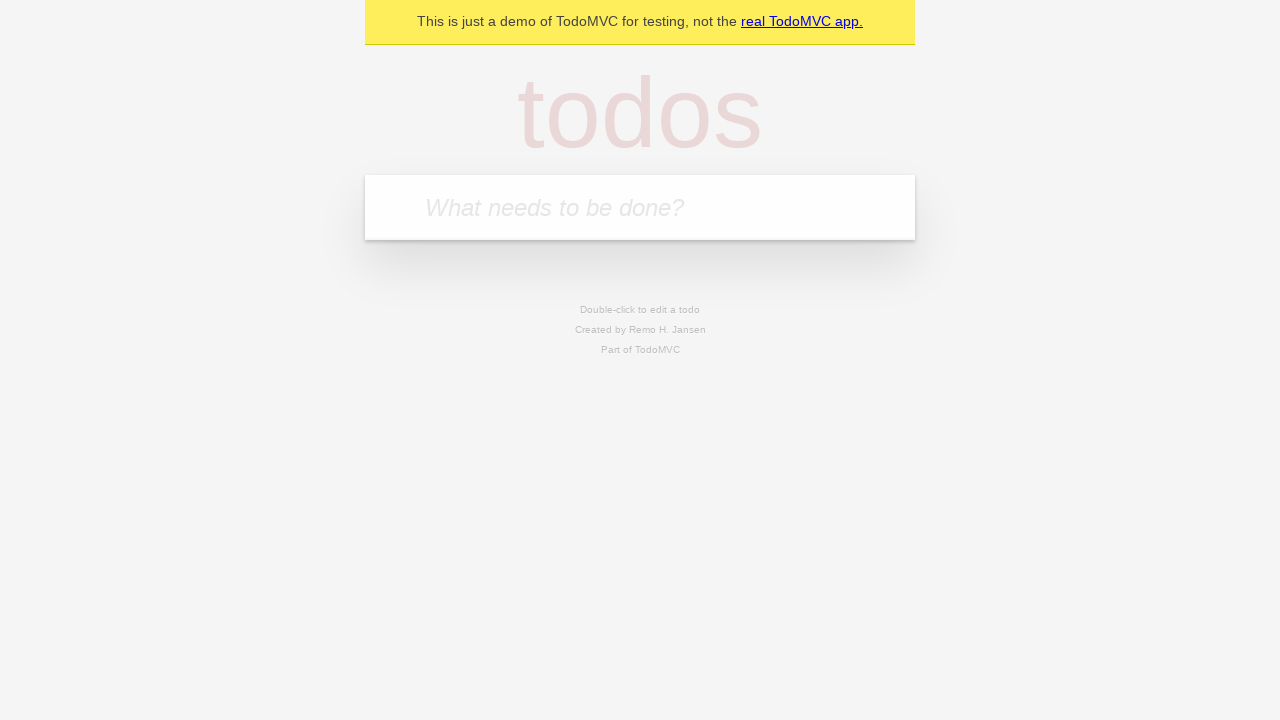

Filled new todo input with 'buy some cheese' on .new-todo
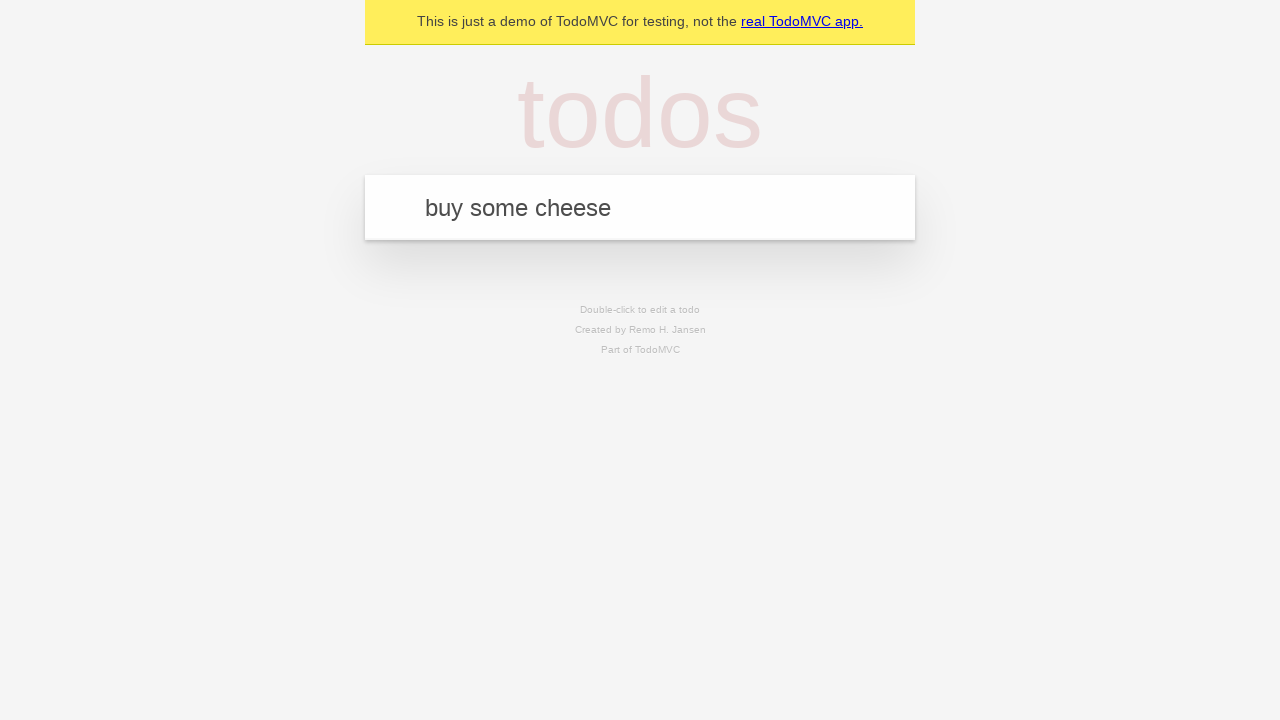

Pressed Enter to create first todo on .new-todo
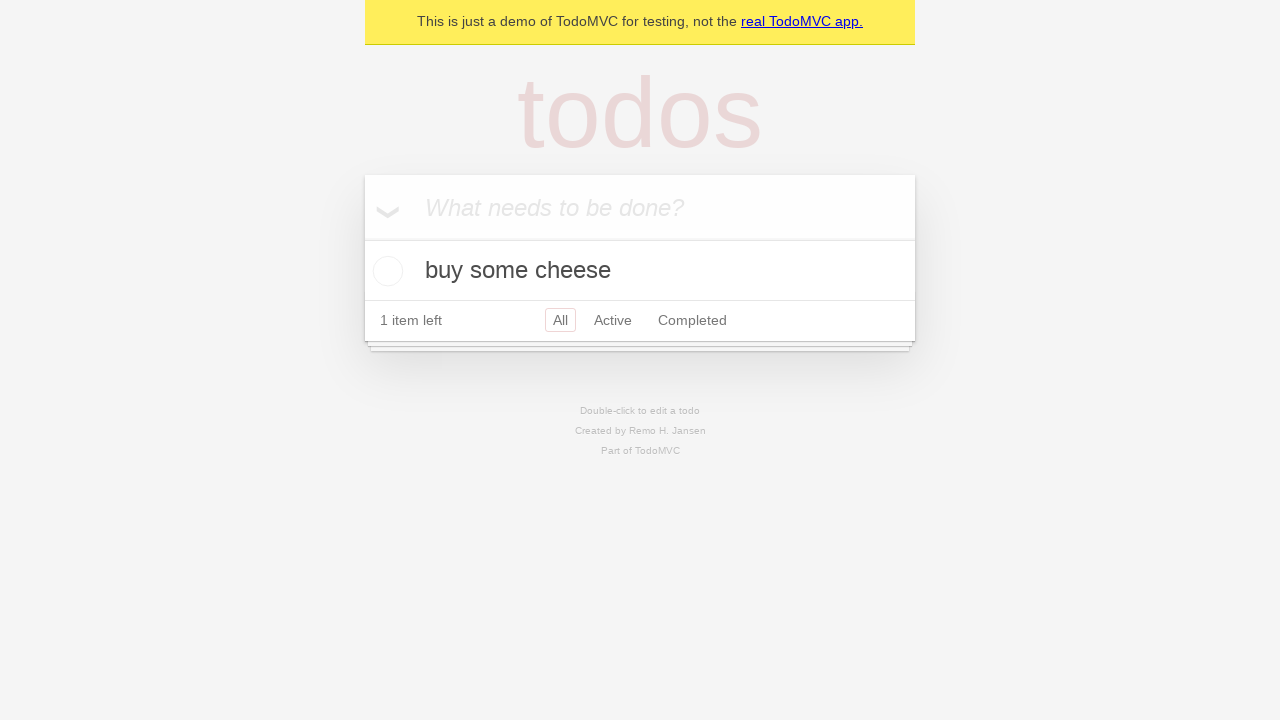

Filled new todo input with 'feed the cat' on .new-todo
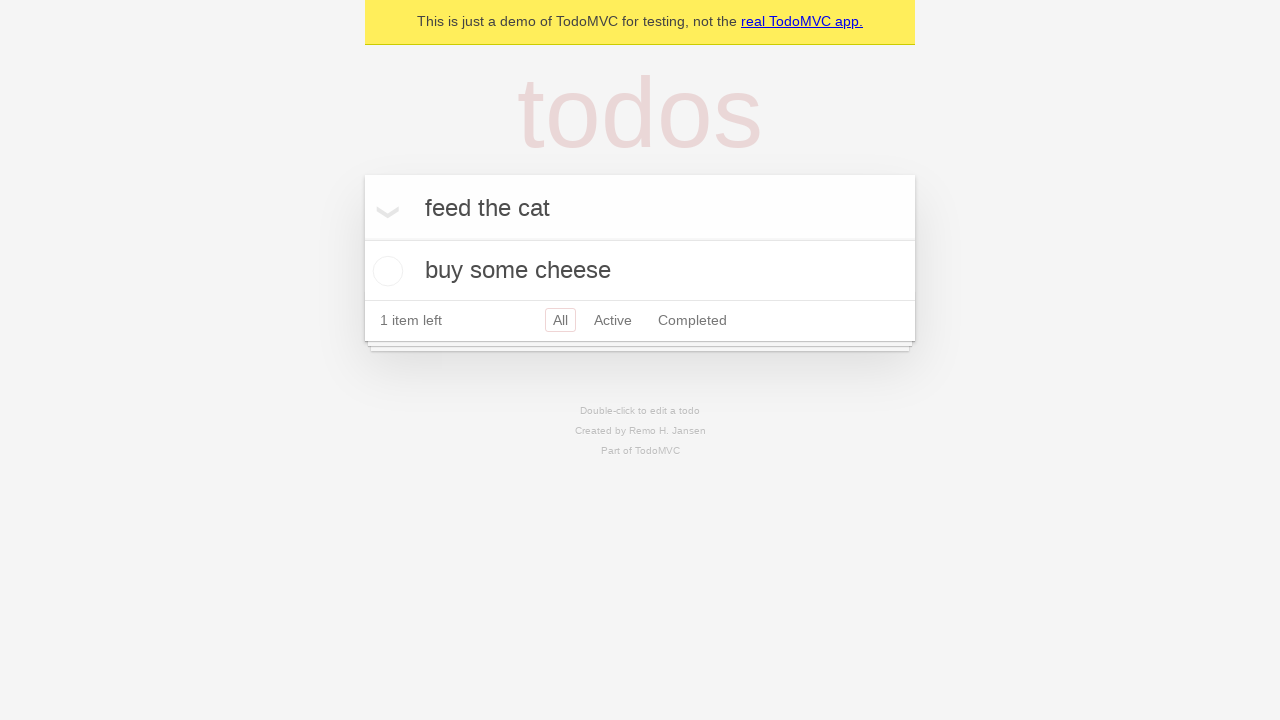

Pressed Enter to create second todo on .new-todo
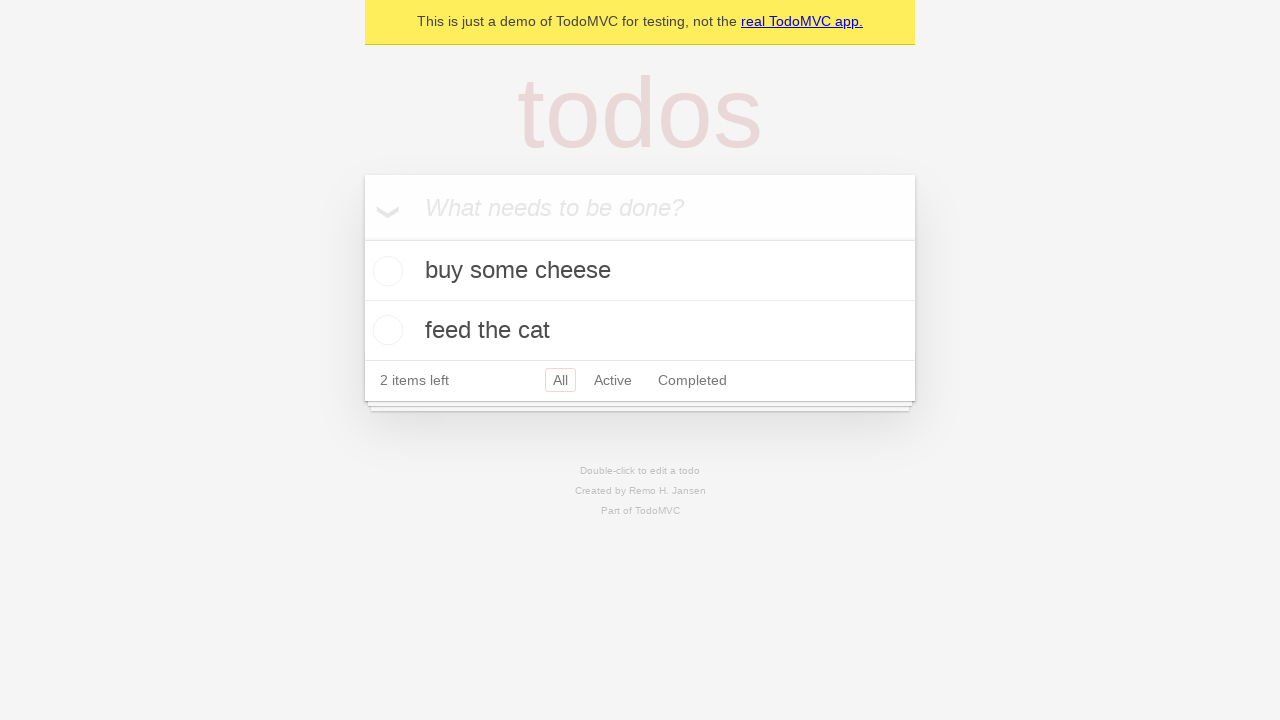

Filled new todo input with 'book a doctors appointment' on .new-todo
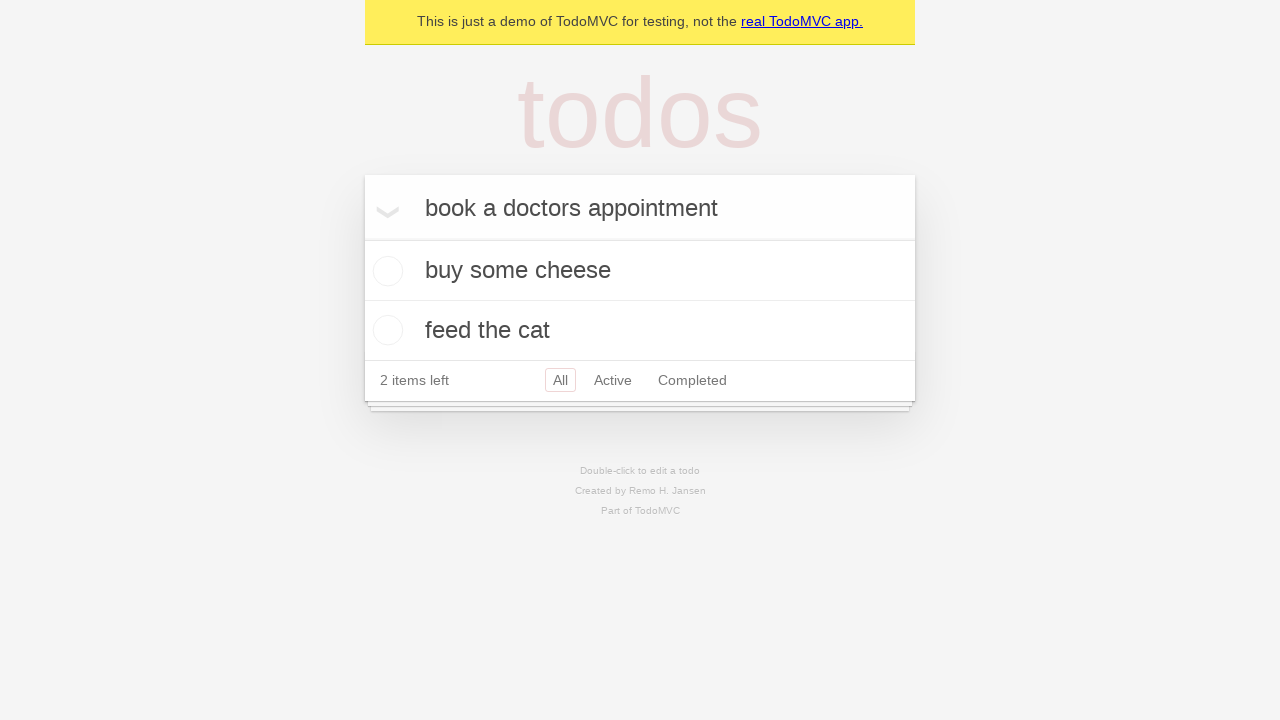

Pressed Enter to create third todo on .new-todo
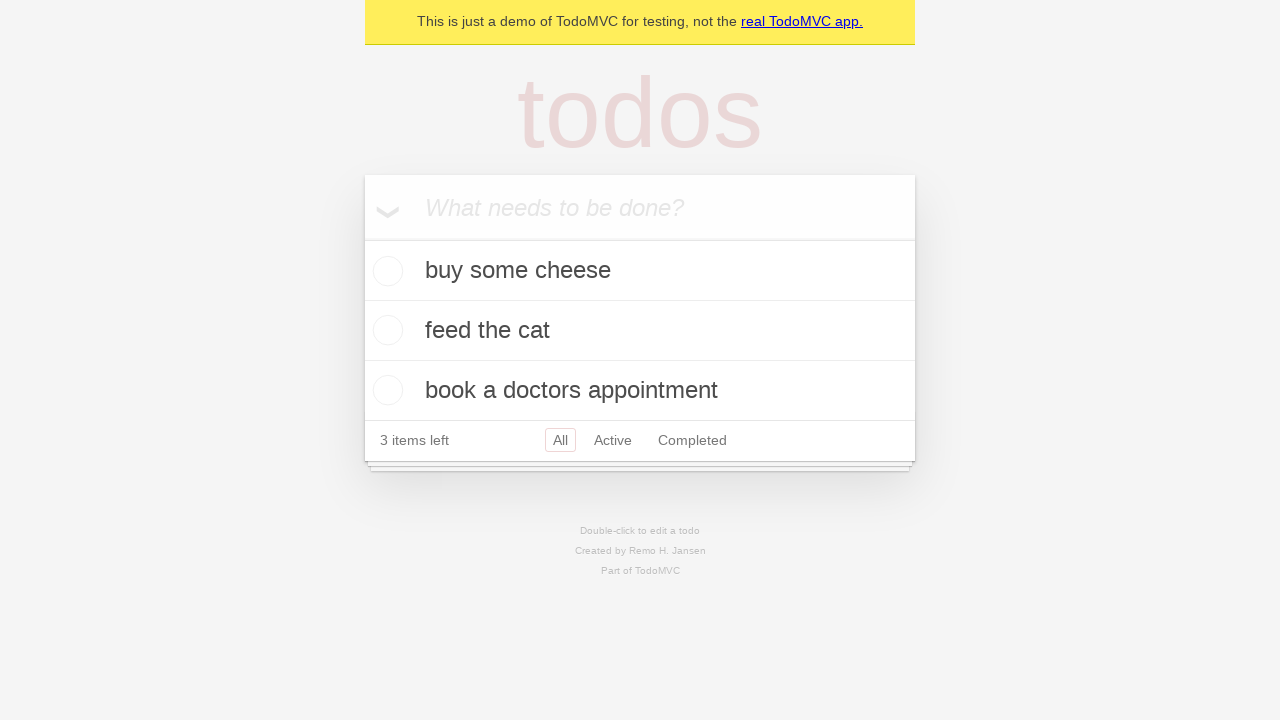

Located all todo list items
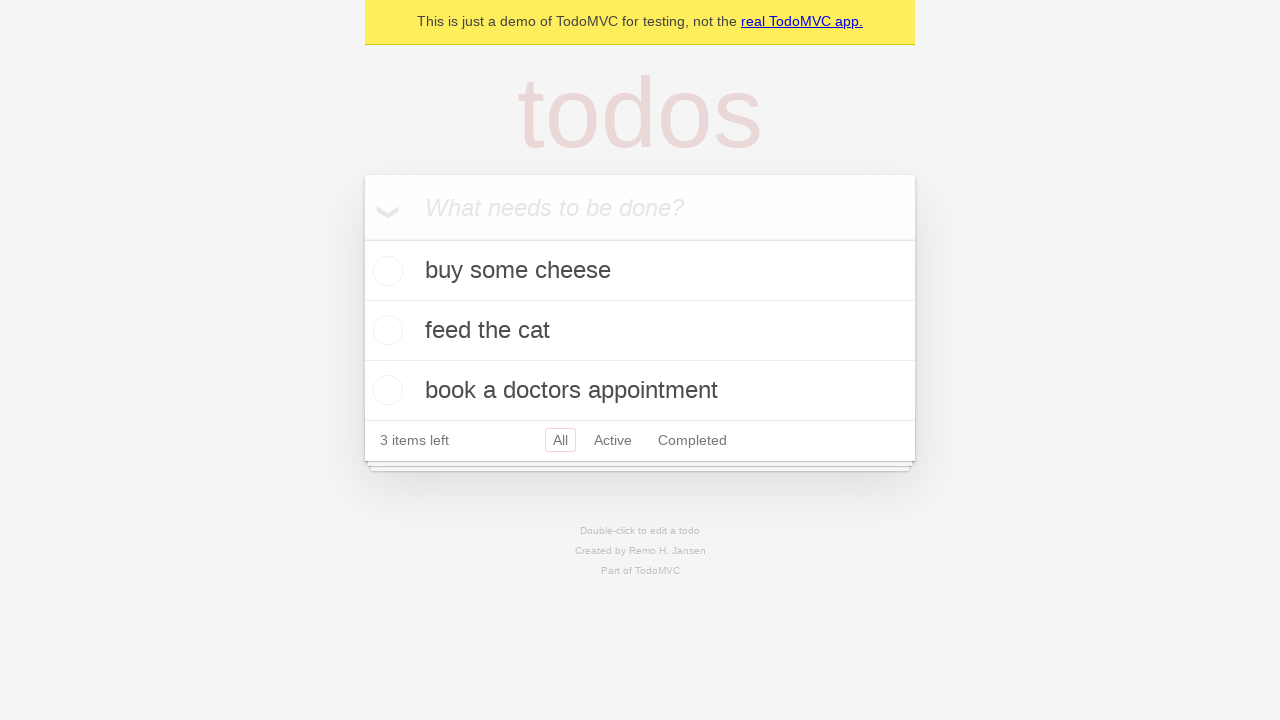

Double-clicked second todo item to enter edit mode at (640, 331) on .todo-list li >> nth=1
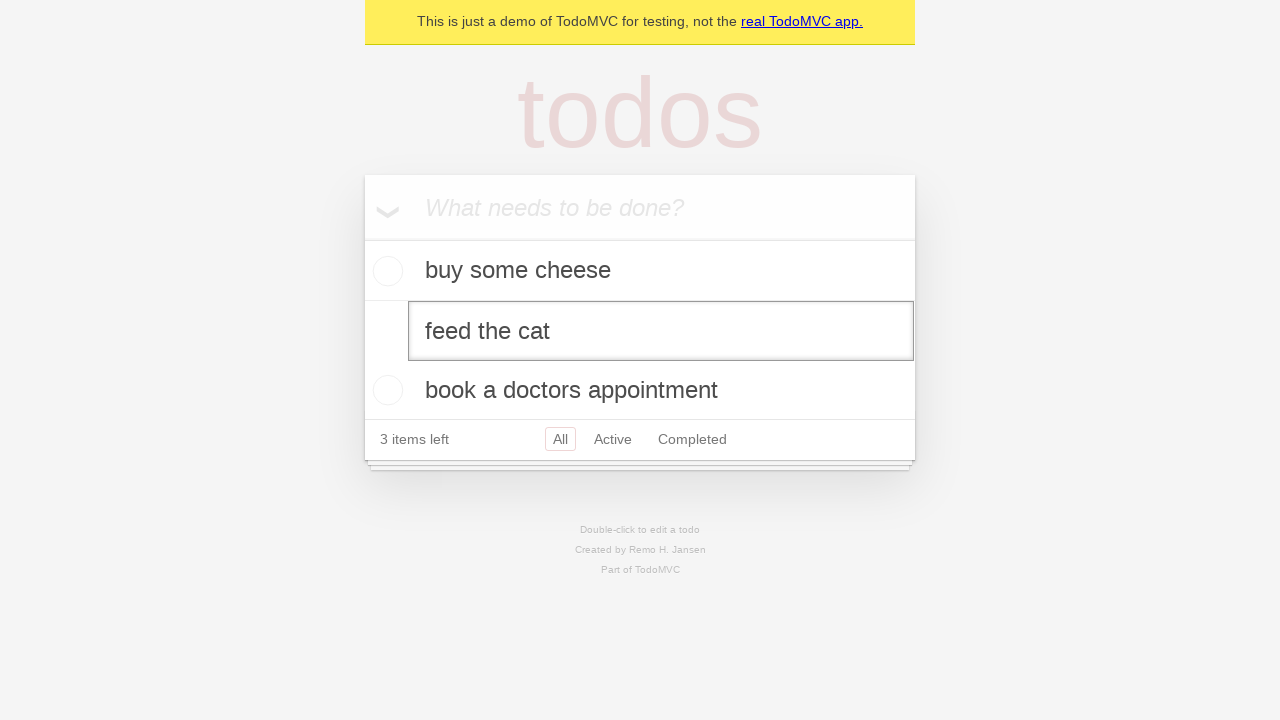

Pressed Escape key to cancel edits on second todo on .todo-list li >> nth=1 >> .edit
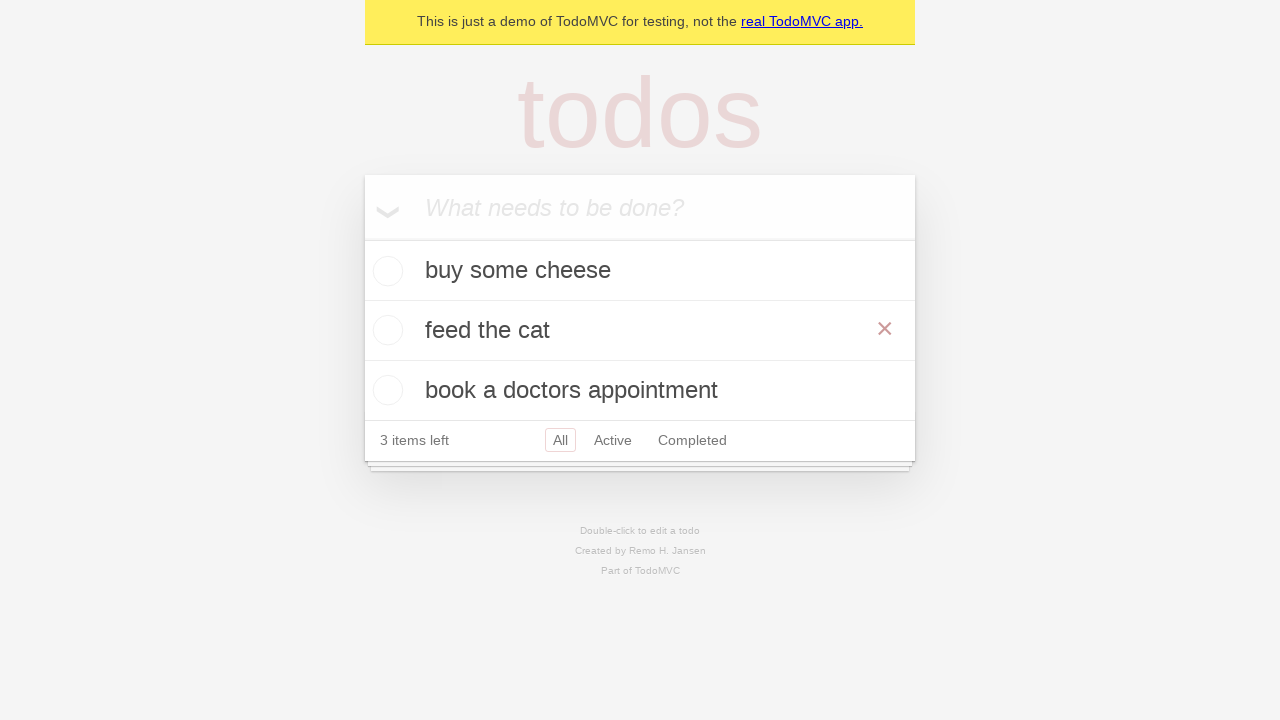

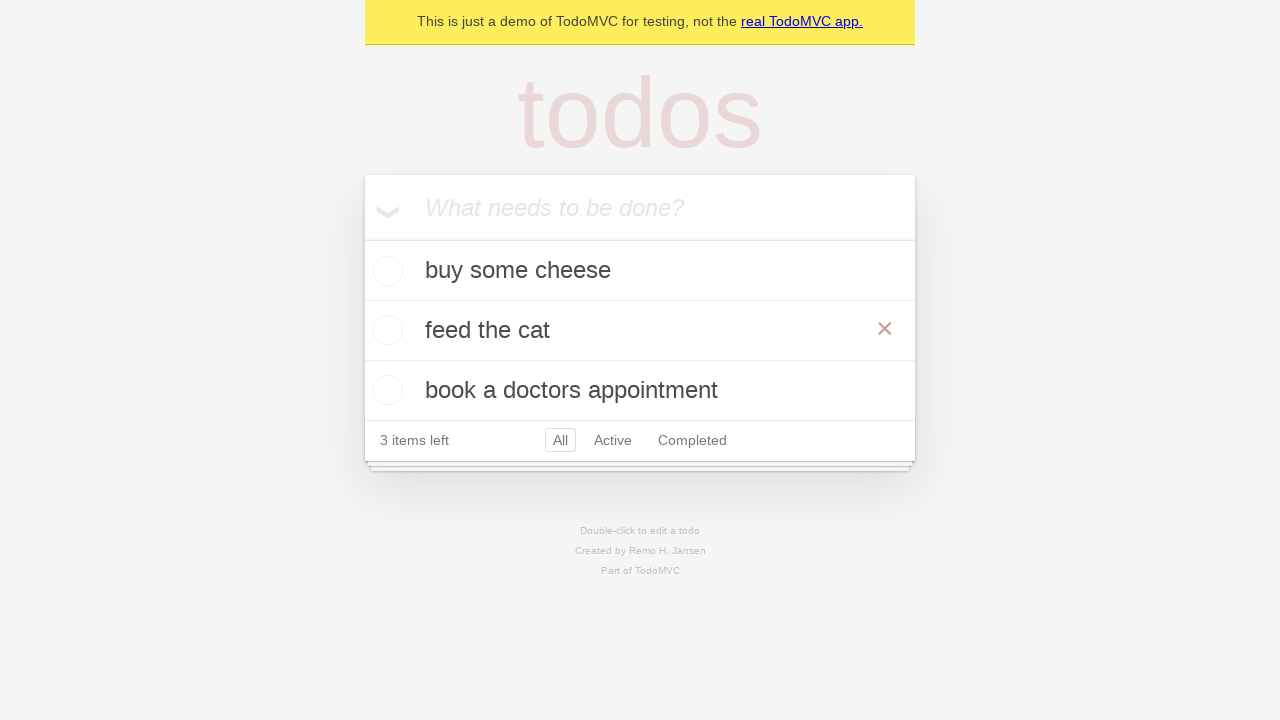